Tests selecting the Hockey radio button and verifying it is selected

Starting URL: https://practice.cydeo.com/radio_buttons

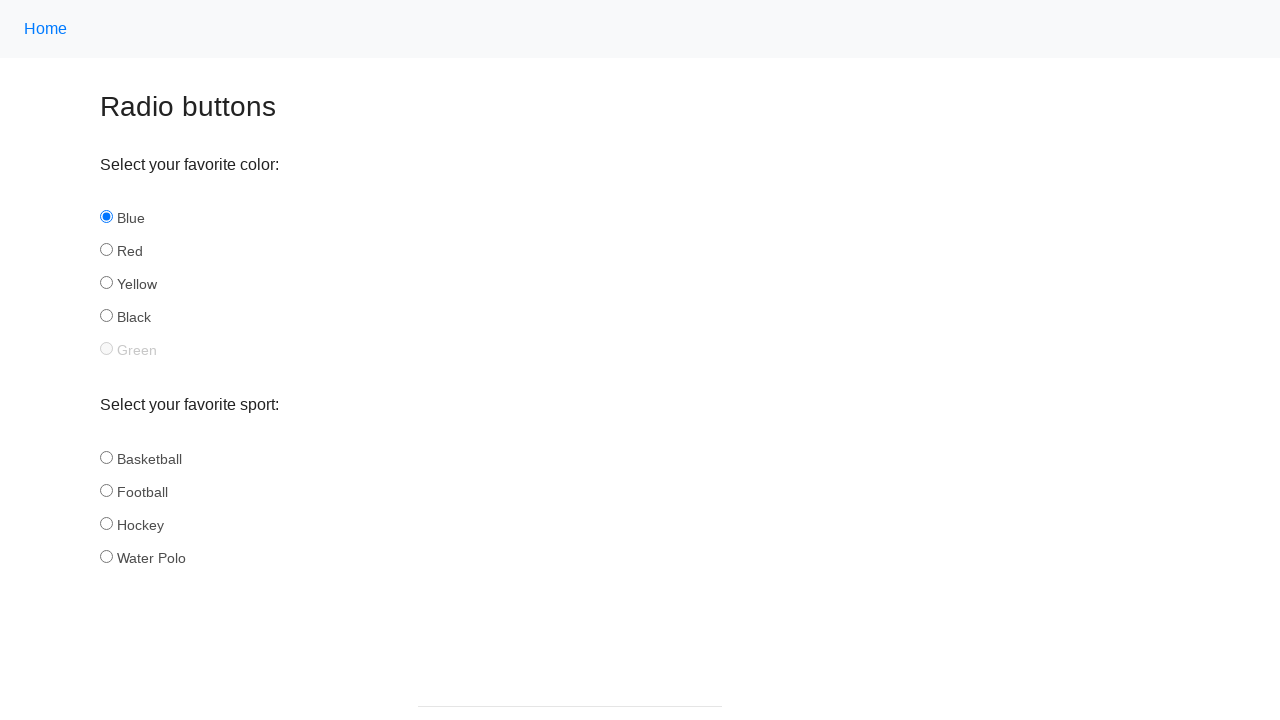

Clicked the Hockey radio button at (106, 523) on input#hockey
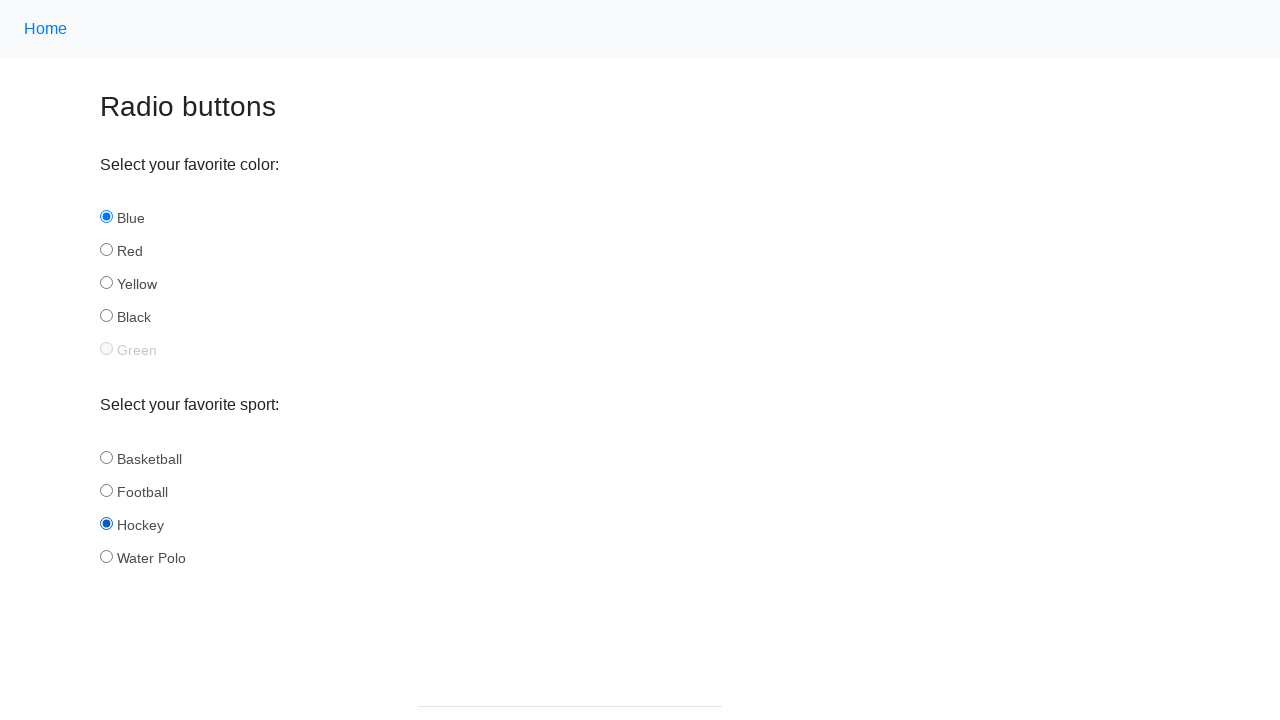

Verified that the Hockey radio button is selected
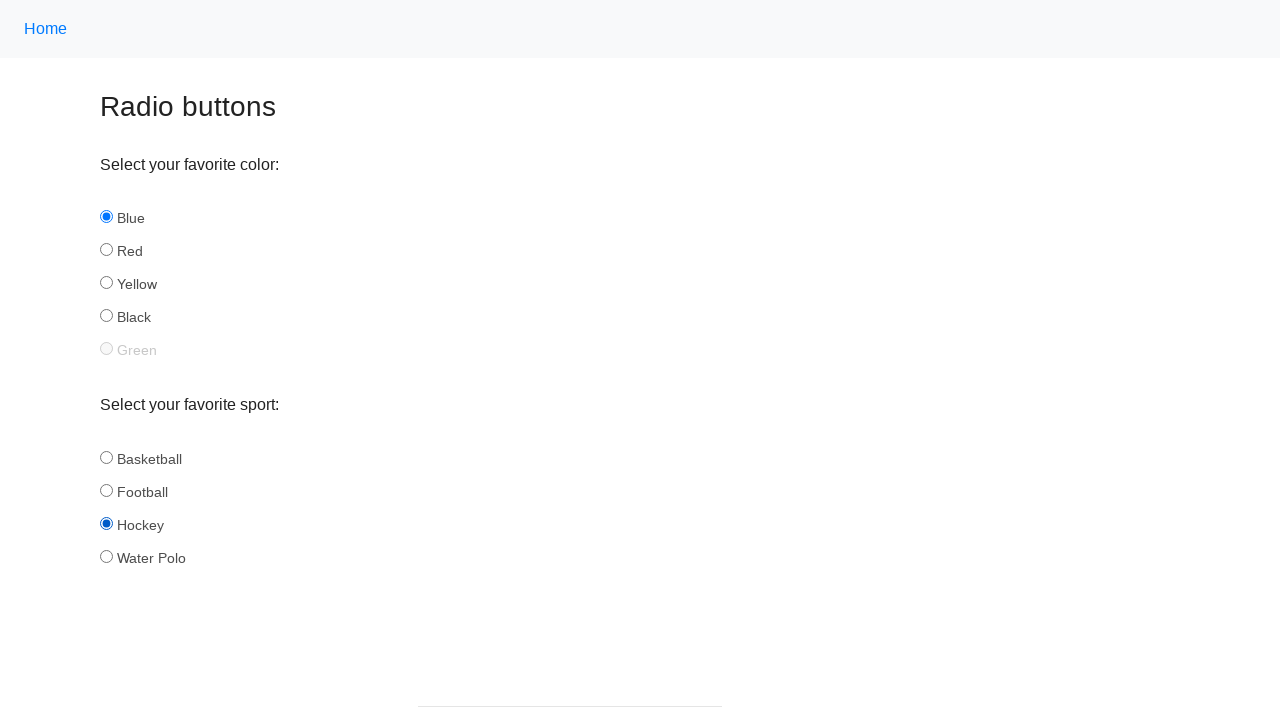

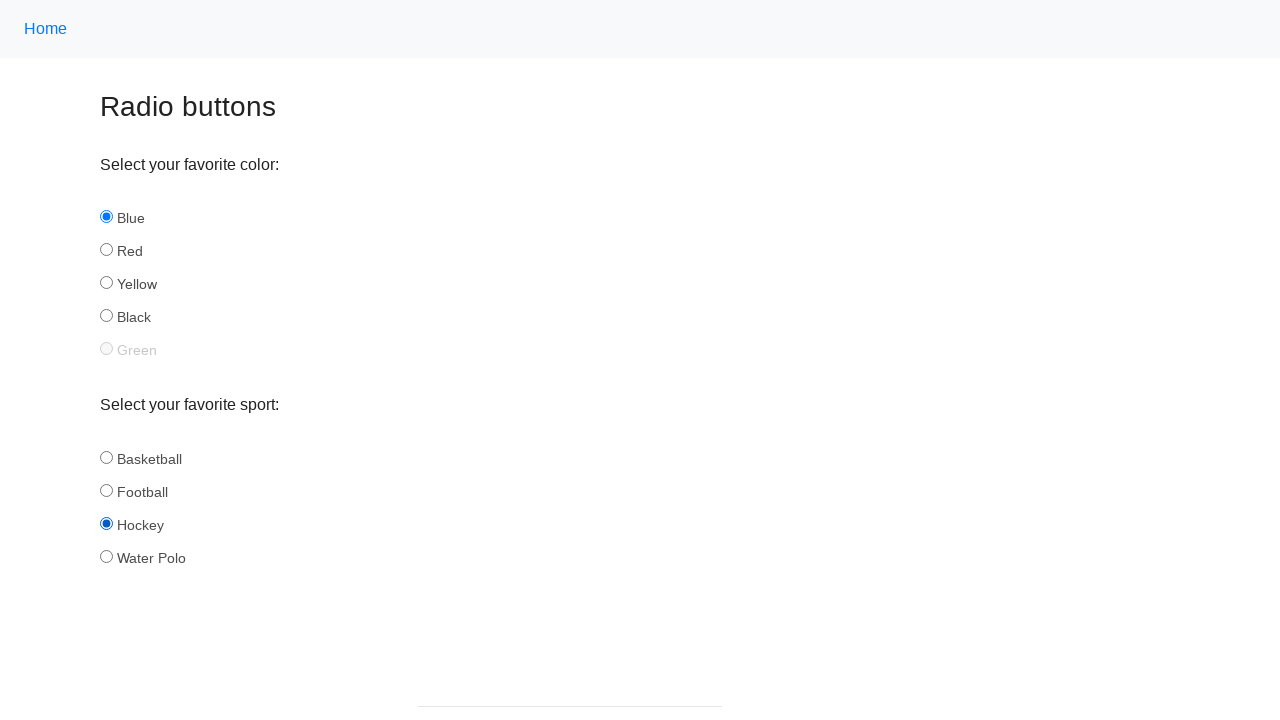